Tests sortable UI functionality by clicking on list items in both List and Grid views, and switching between the two tab views.

Starting URL: https://demoqa.com/sortable

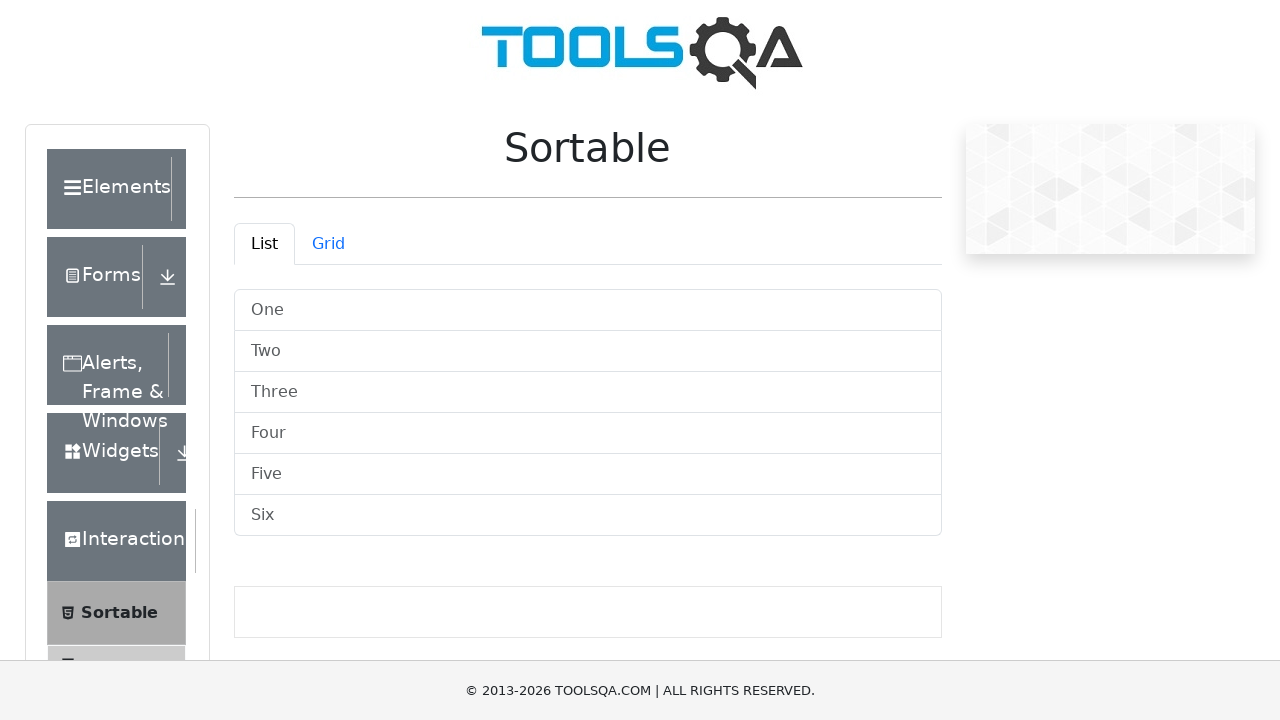

Clicked 'One' item in List view at (588, 310) on internal:label="List"i >> internal:text="One"i
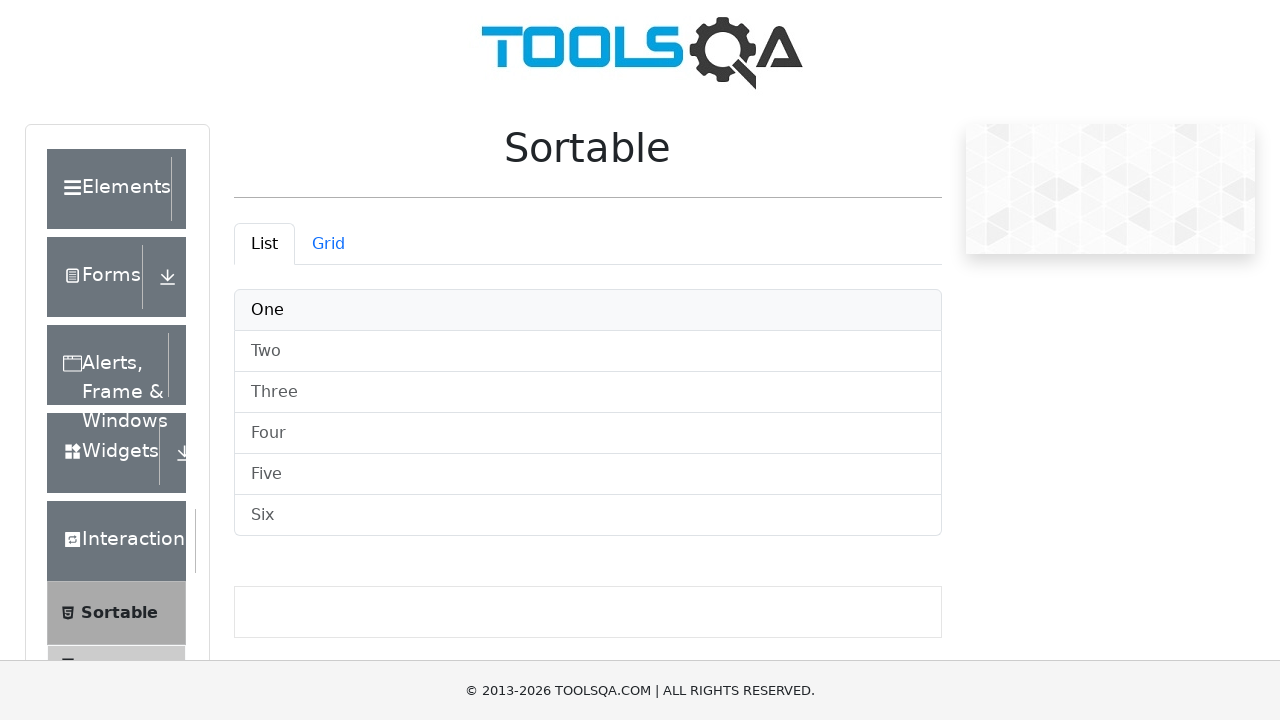

Clicked 'Three' item in List view at (588, 392) on internal:label="List"i >> internal:text="Three"i
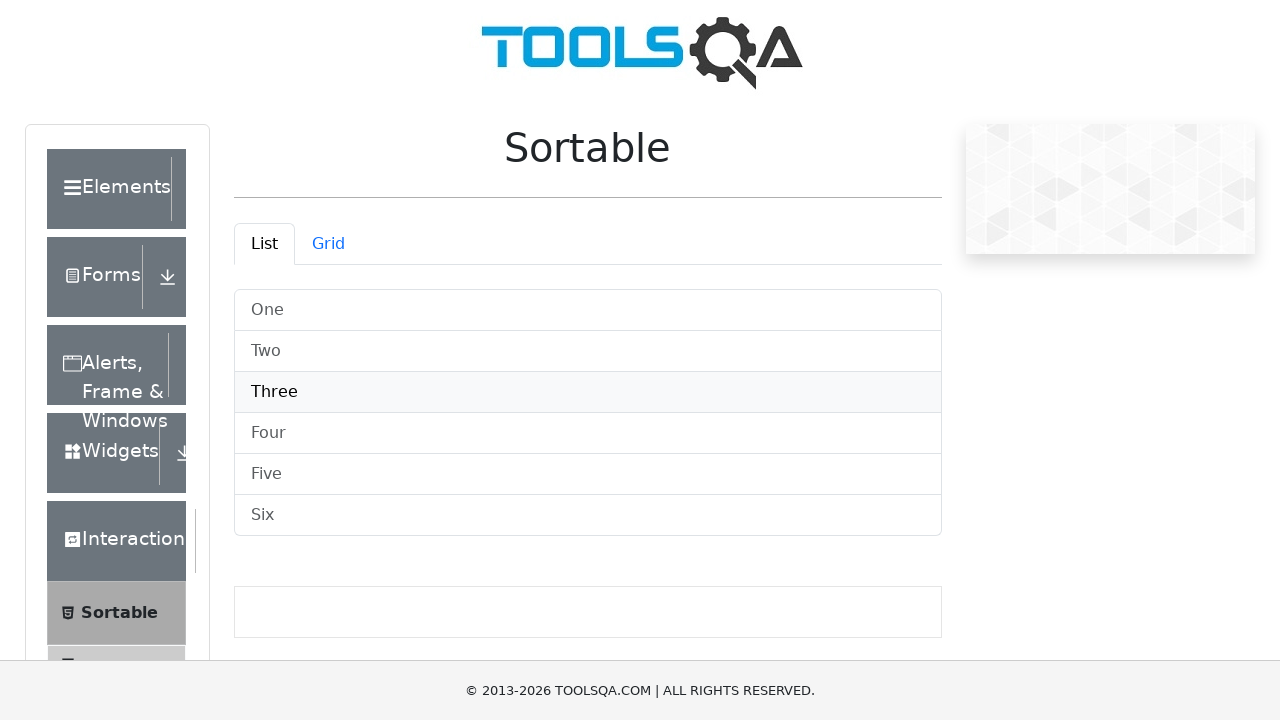

Clicked 'Four' item in List view at (588, 434) on internal:label="List"i >> internal:text="Four"i
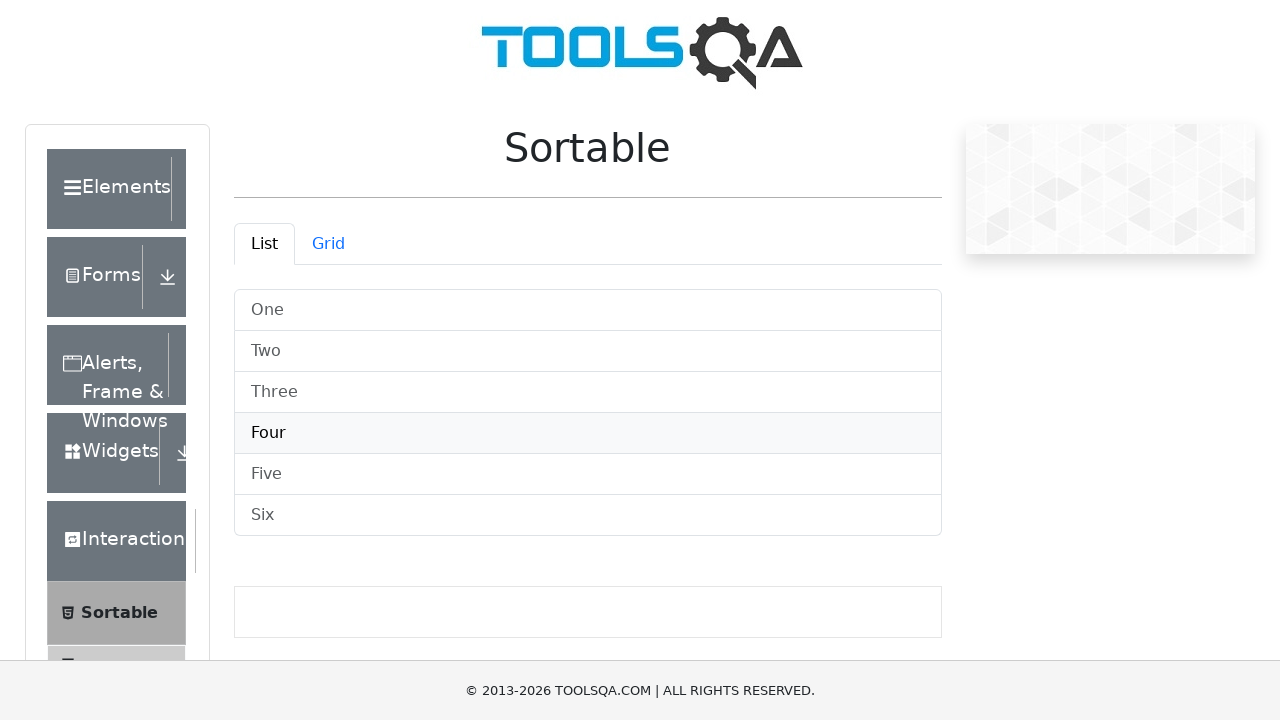

Switched to Grid tab at (328, 244) on internal:role=tab[name="Grid"i]
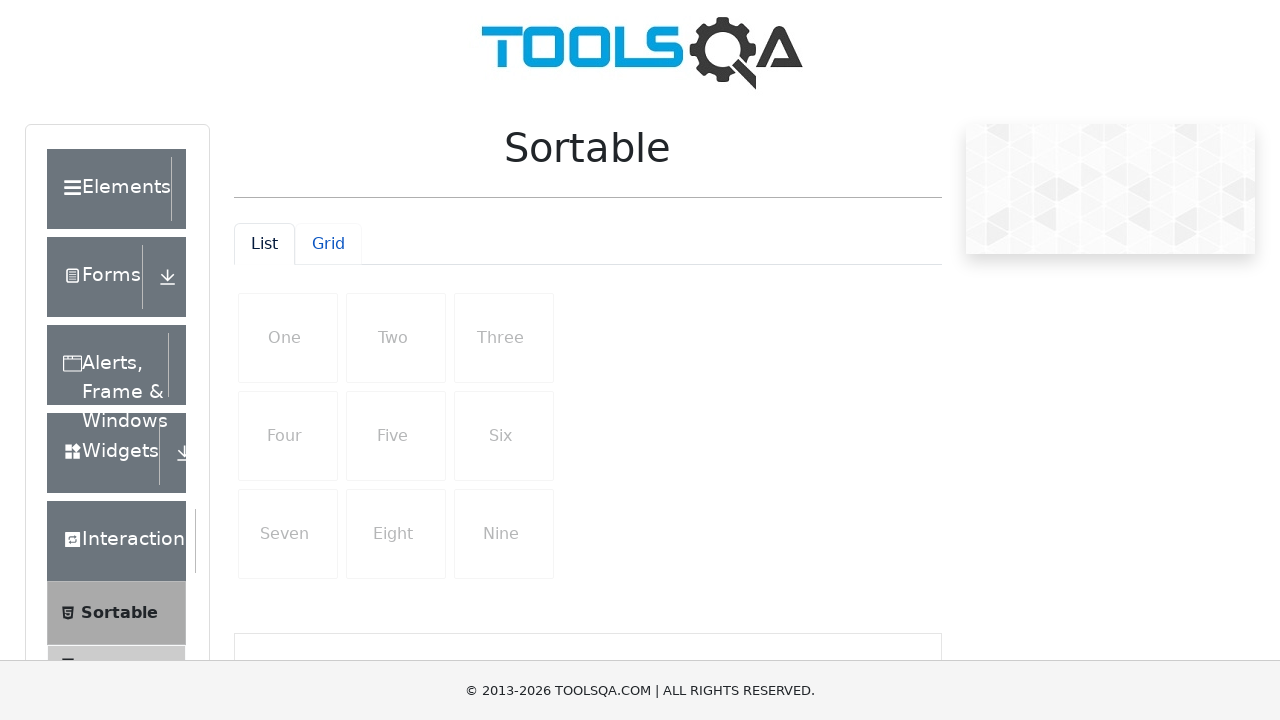

Clicked 'One' item in Grid view at (288, 338) on internal:label="Grid"i >> internal:text="One"i
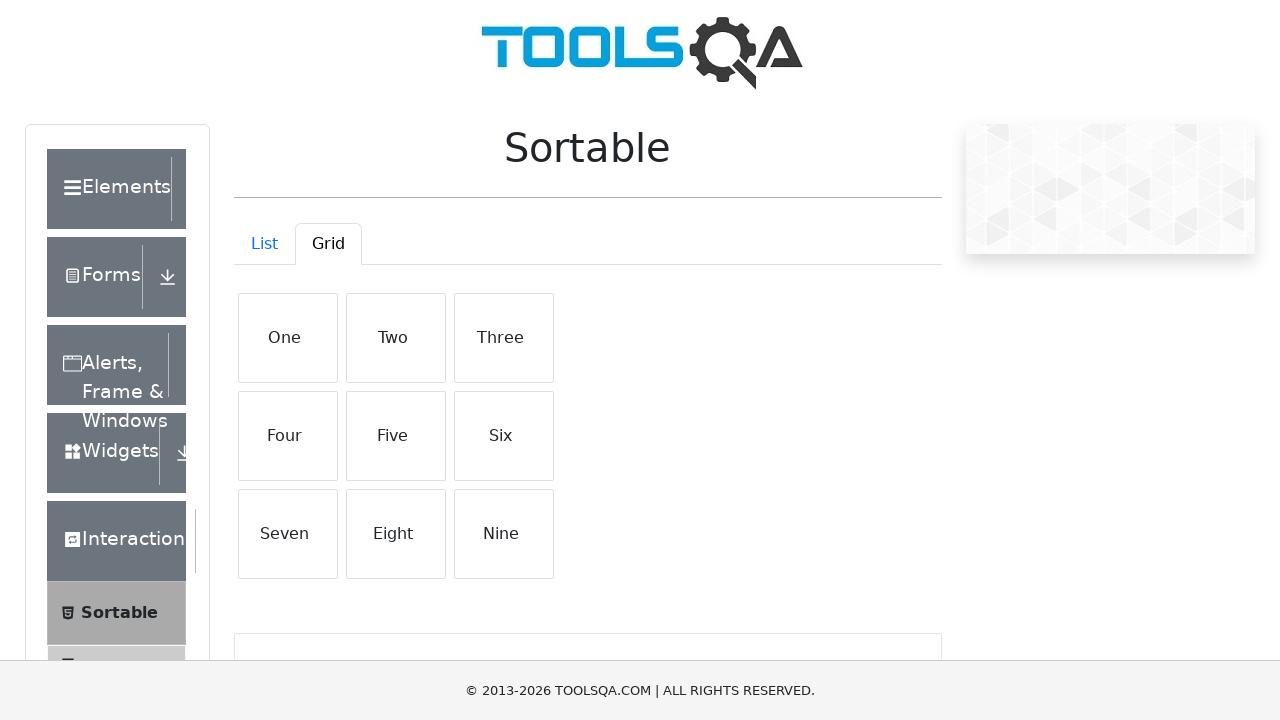

Clicked 'Two' item in Grid view at (396, 338) on internal:label="Grid"i >> internal:text="Two"i
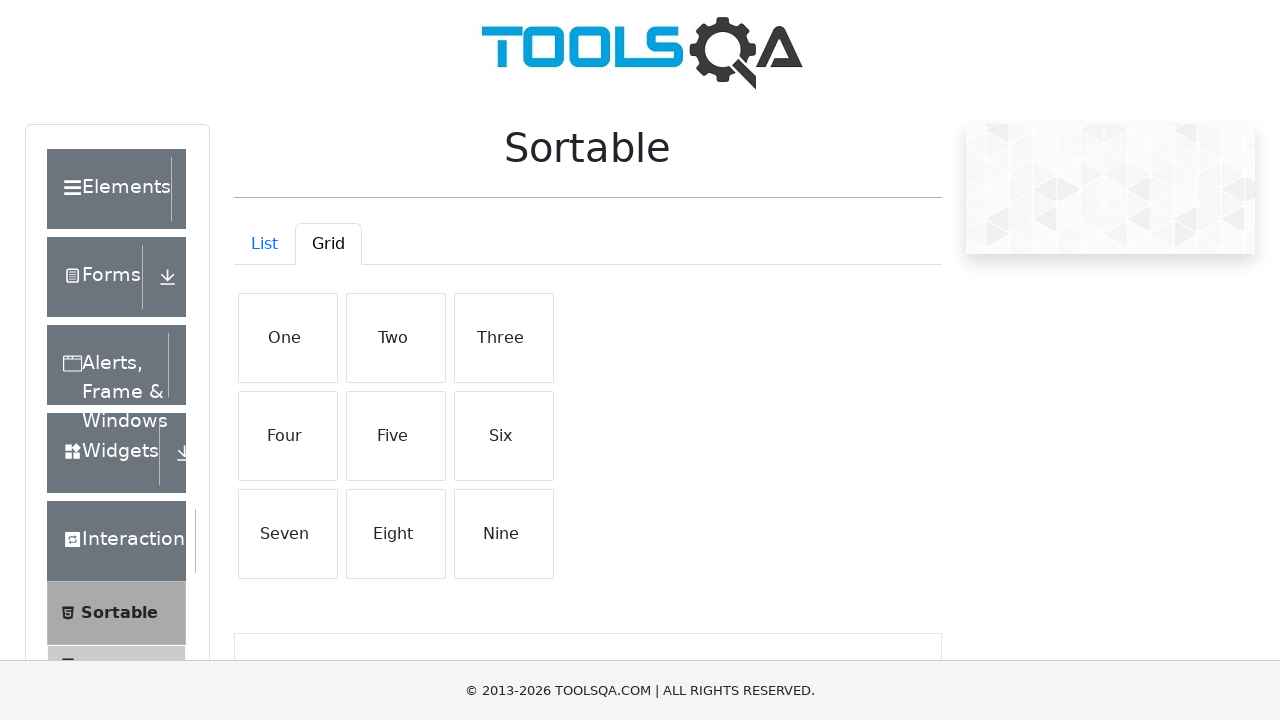

Clicked 'Three' item in Grid view at (504, 338) on internal:label="Grid"i >> internal:text="Three"i
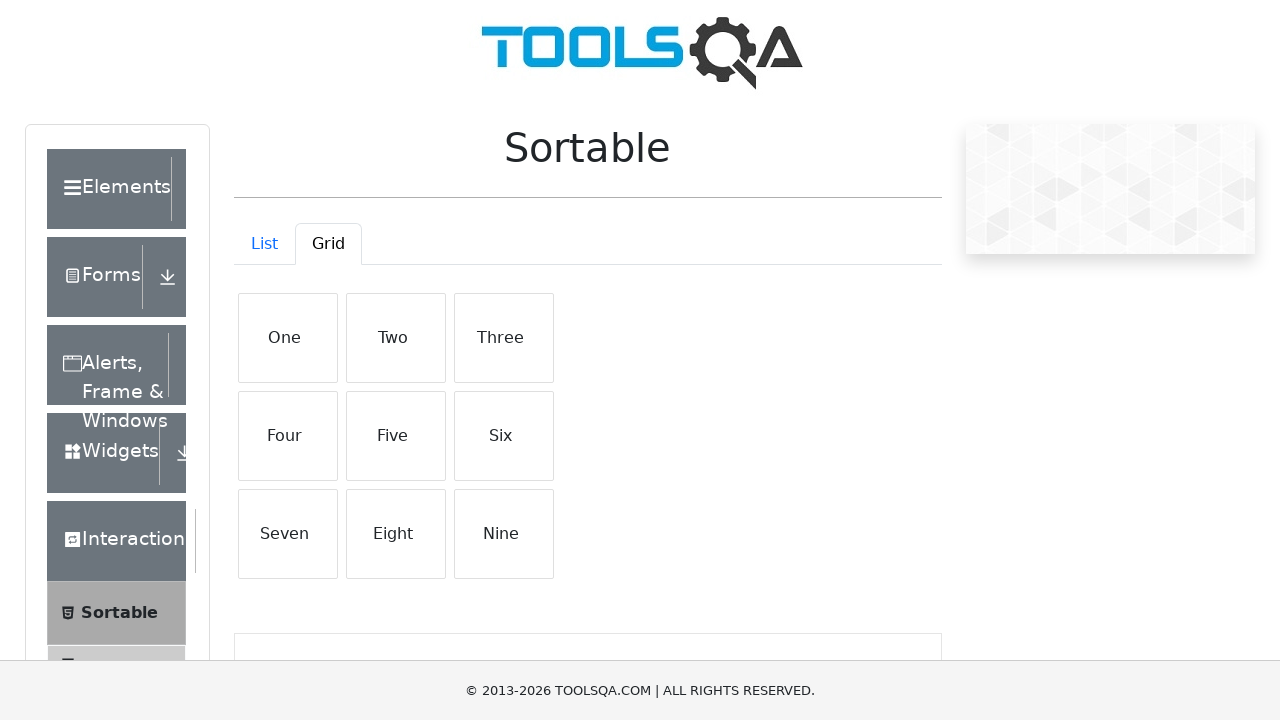

Switched back to List tab at (264, 244) on internal:role=tab[name="List"i]
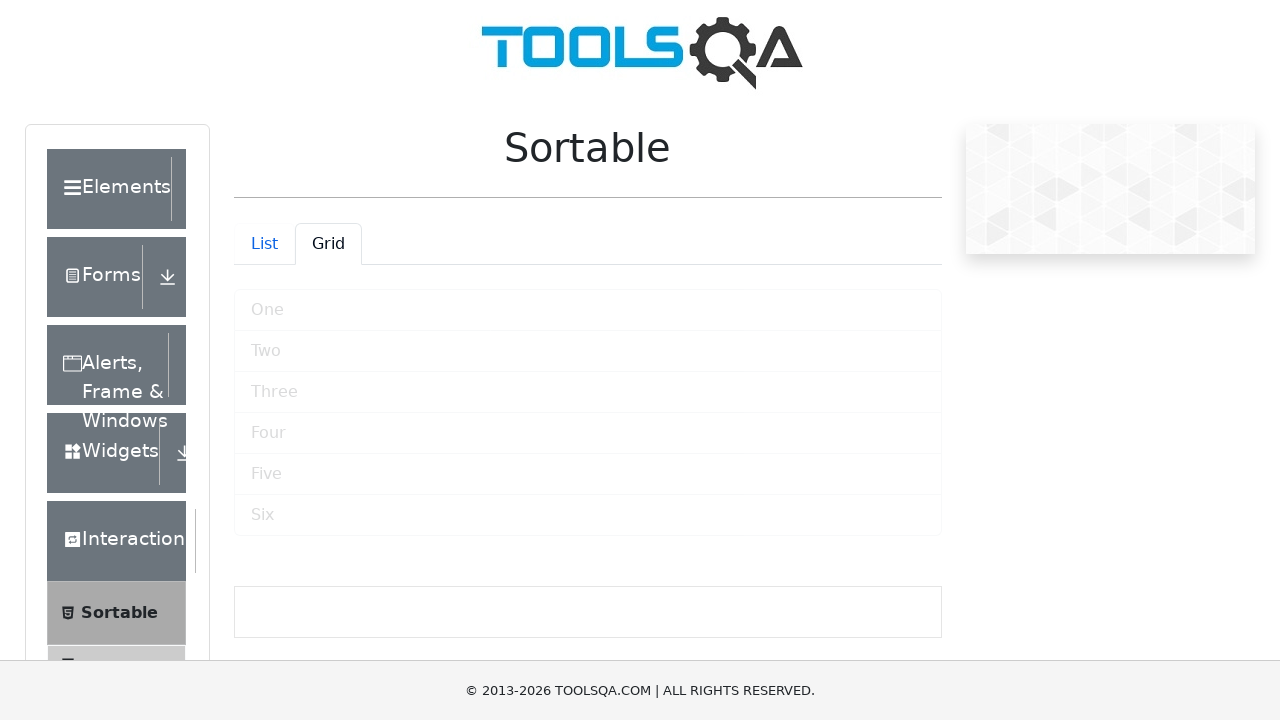

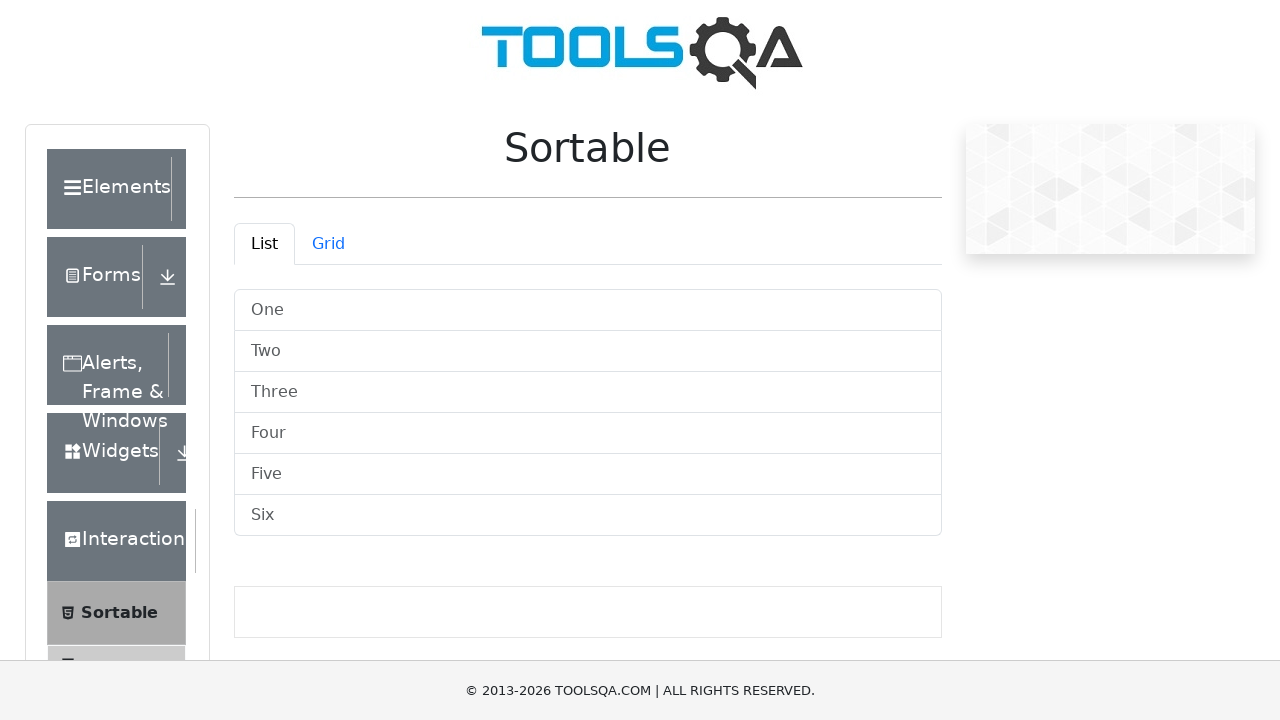